Tests React Semantic UI dropdown by selecting different user names and verifying the selections

Starting URL: https://react.semantic-ui.com/maximize/dropdown-example-selection/

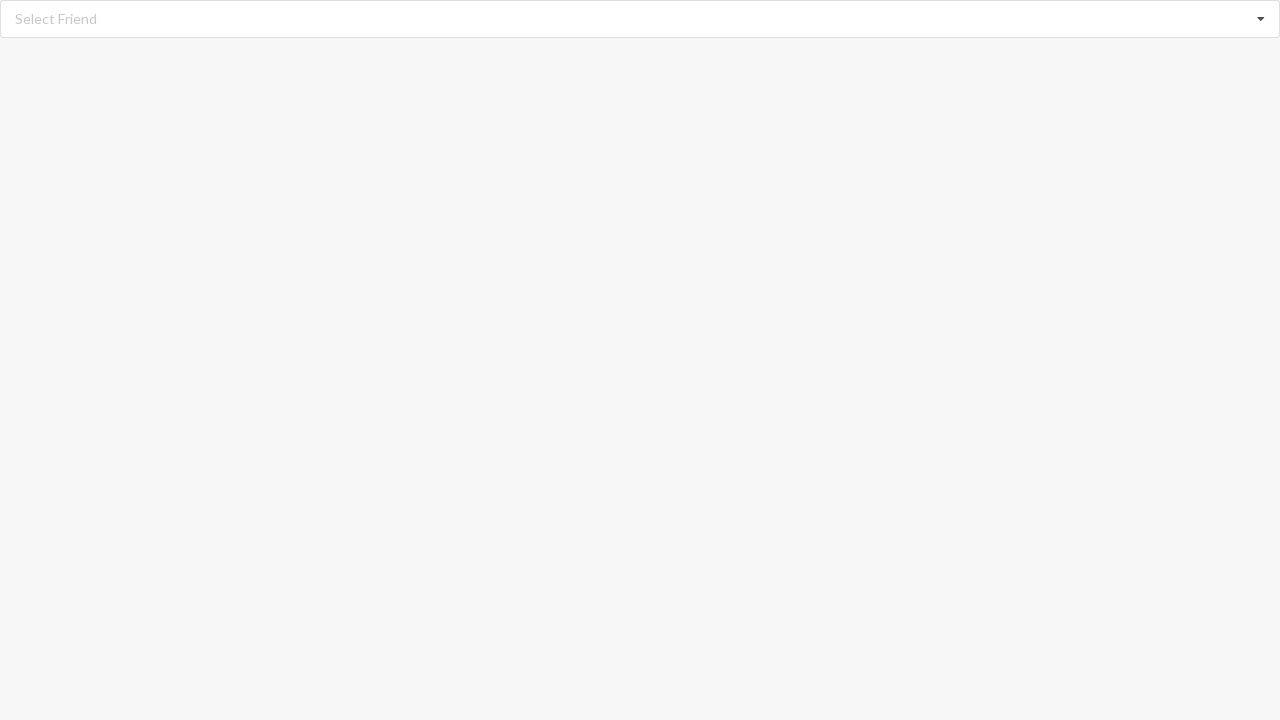

Clicked dropdown icon to open menu at (1261, 19) on i.dropdown
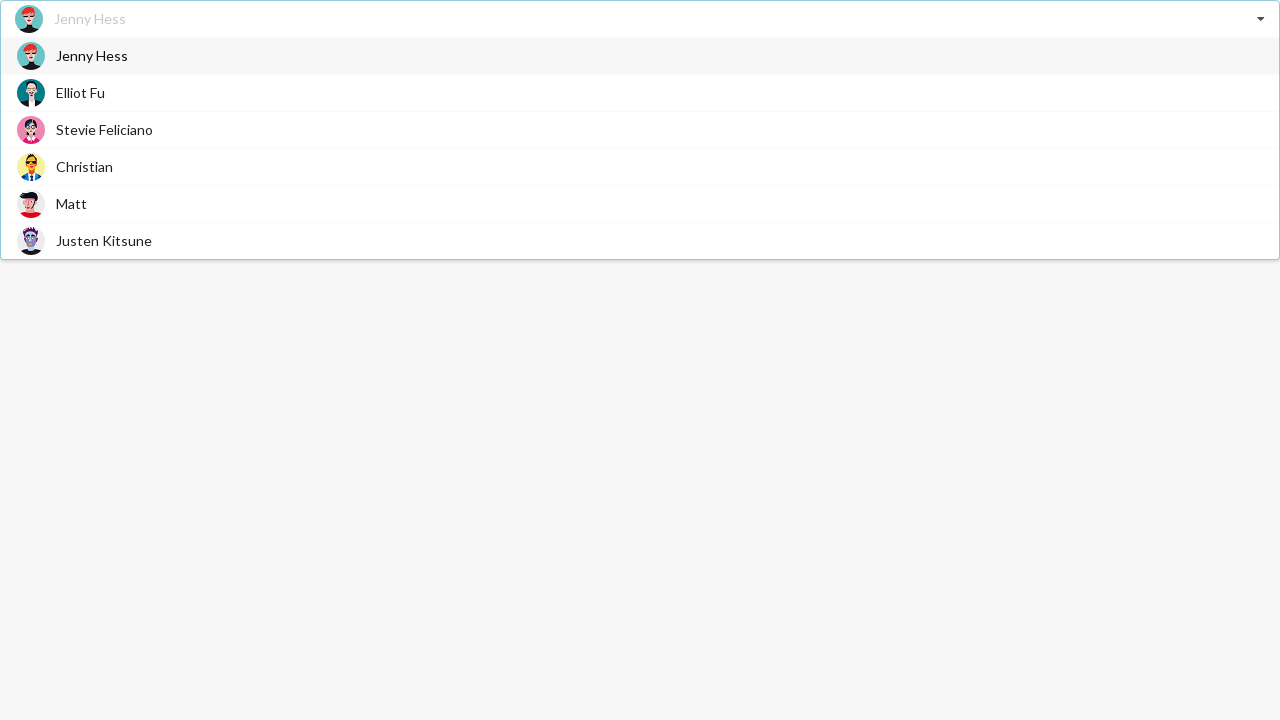

Dropdown menu items became visible
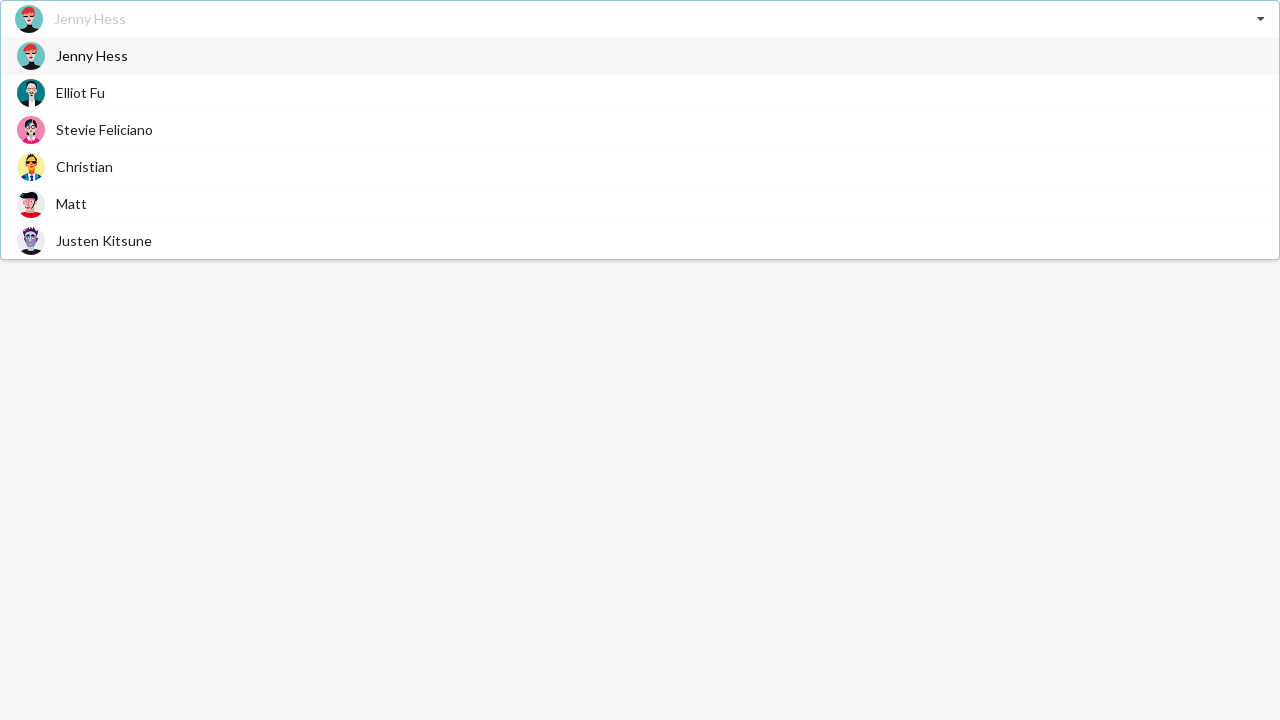

Selected 'Stevie Feliciano' from dropdown at (104, 130) on div.item>span.text:has-text('Stevie Feliciano')
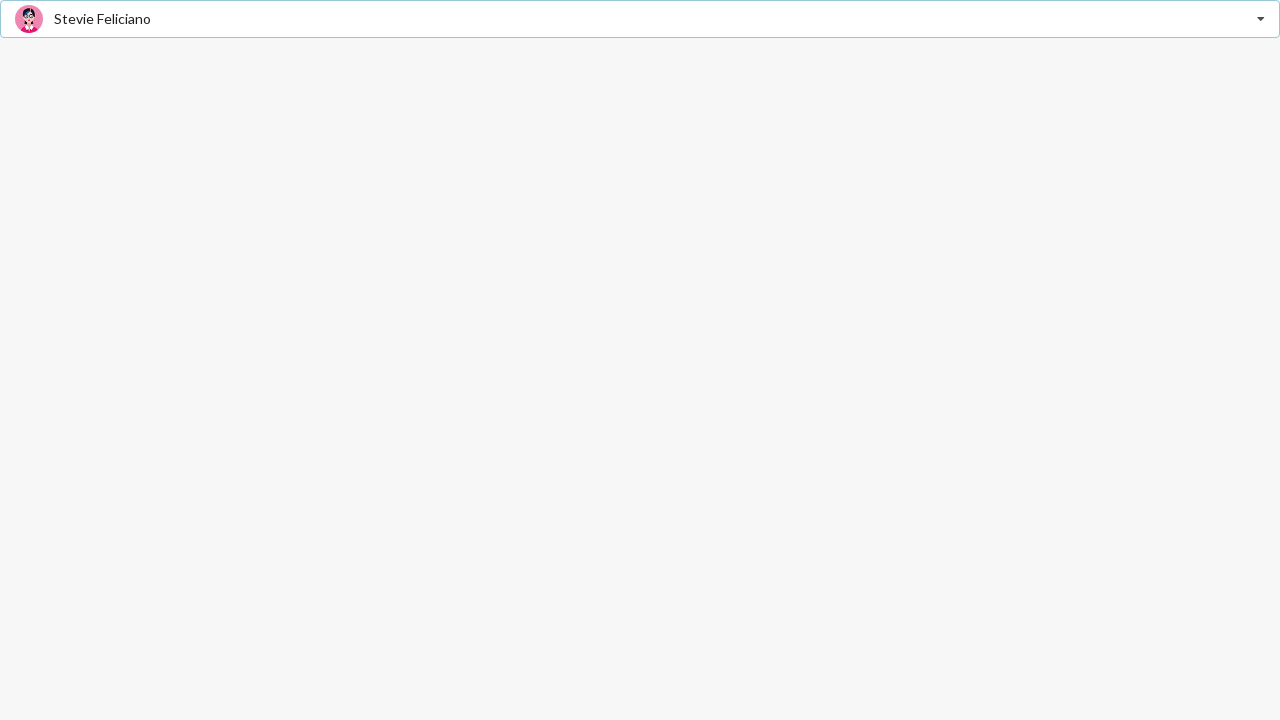

Verified that 'Stevie Feliciano' is selected
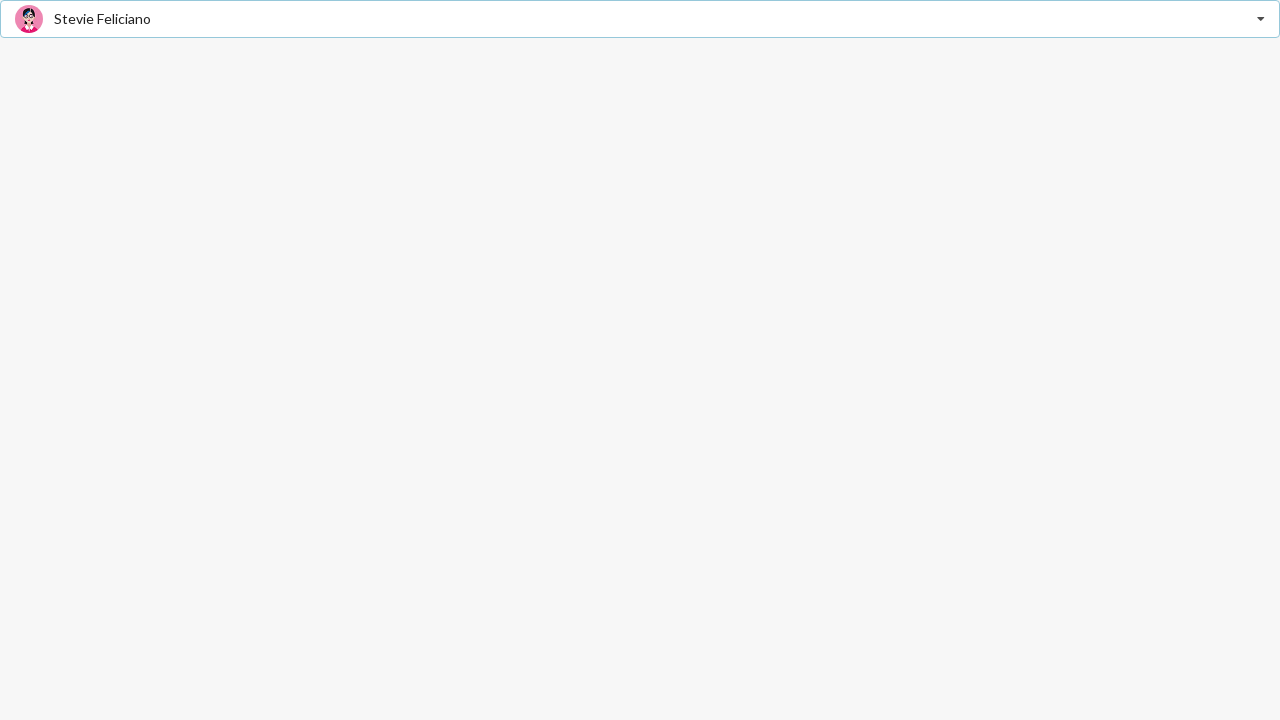

Clicked dropdown icon to open menu at (1261, 19) on i.dropdown
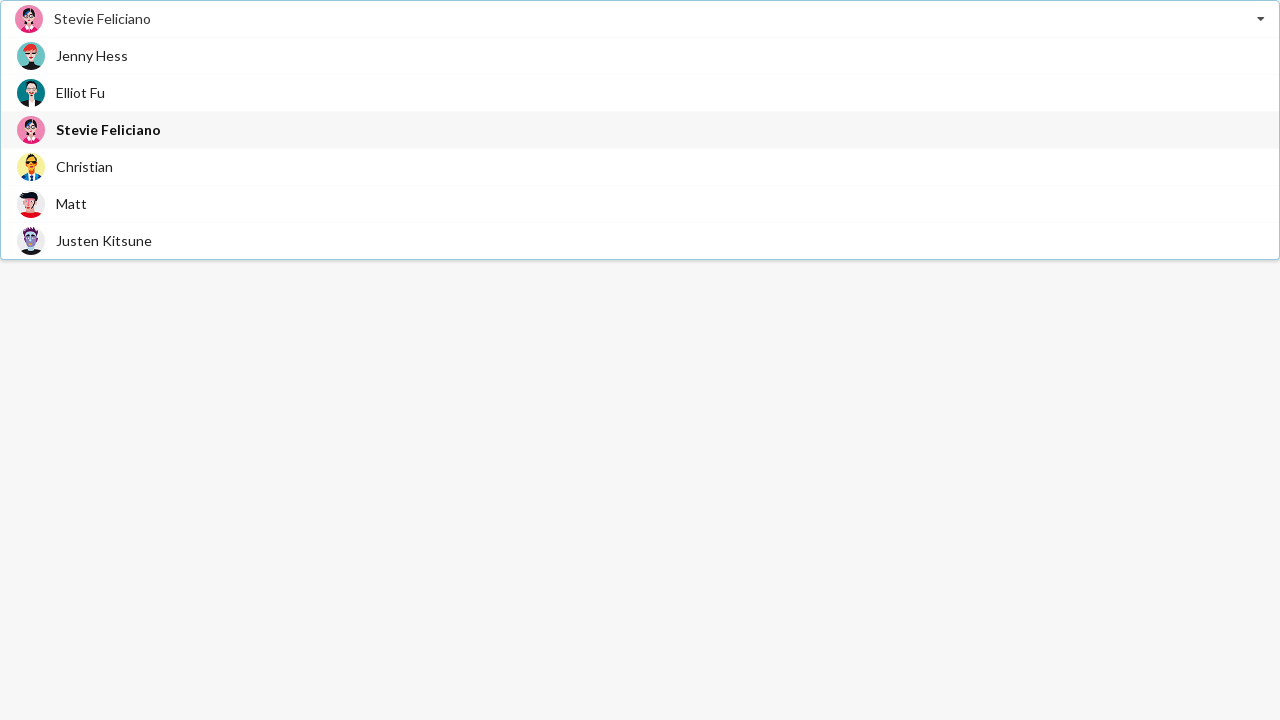

Dropdown menu items became visible
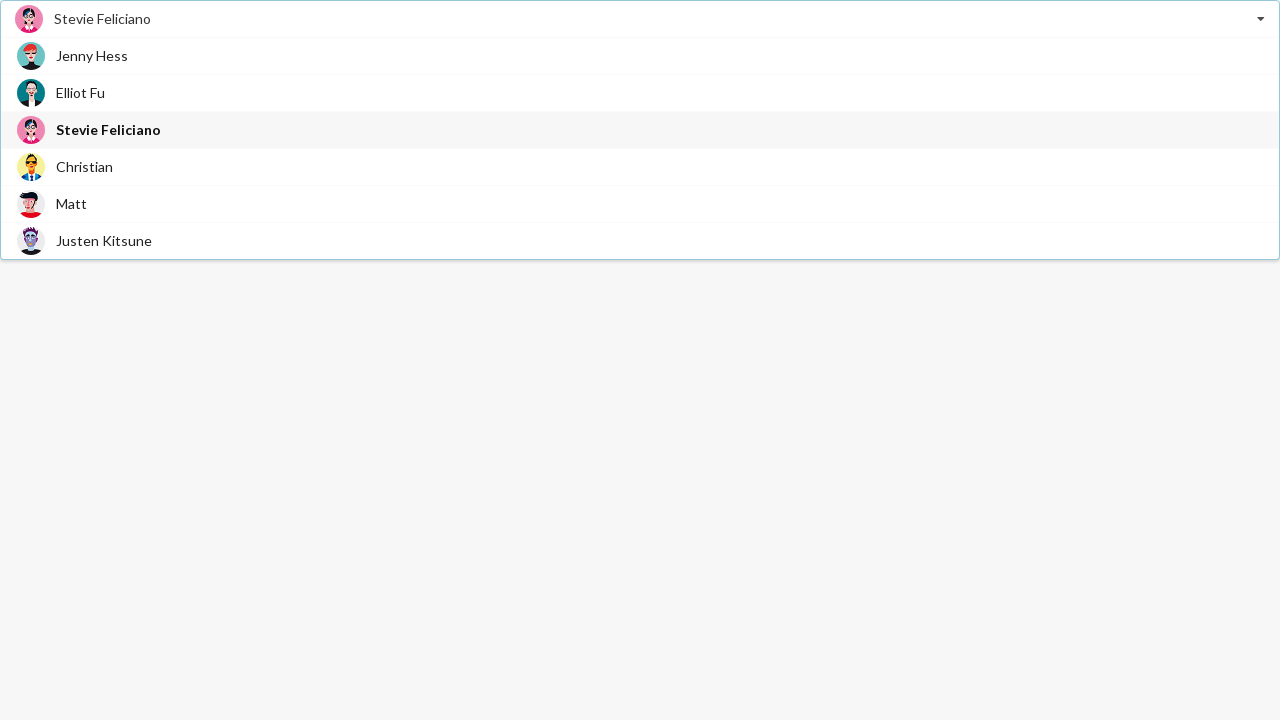

Selected 'Christian' from dropdown at (84, 166) on div.item>span.text:has-text('Christian')
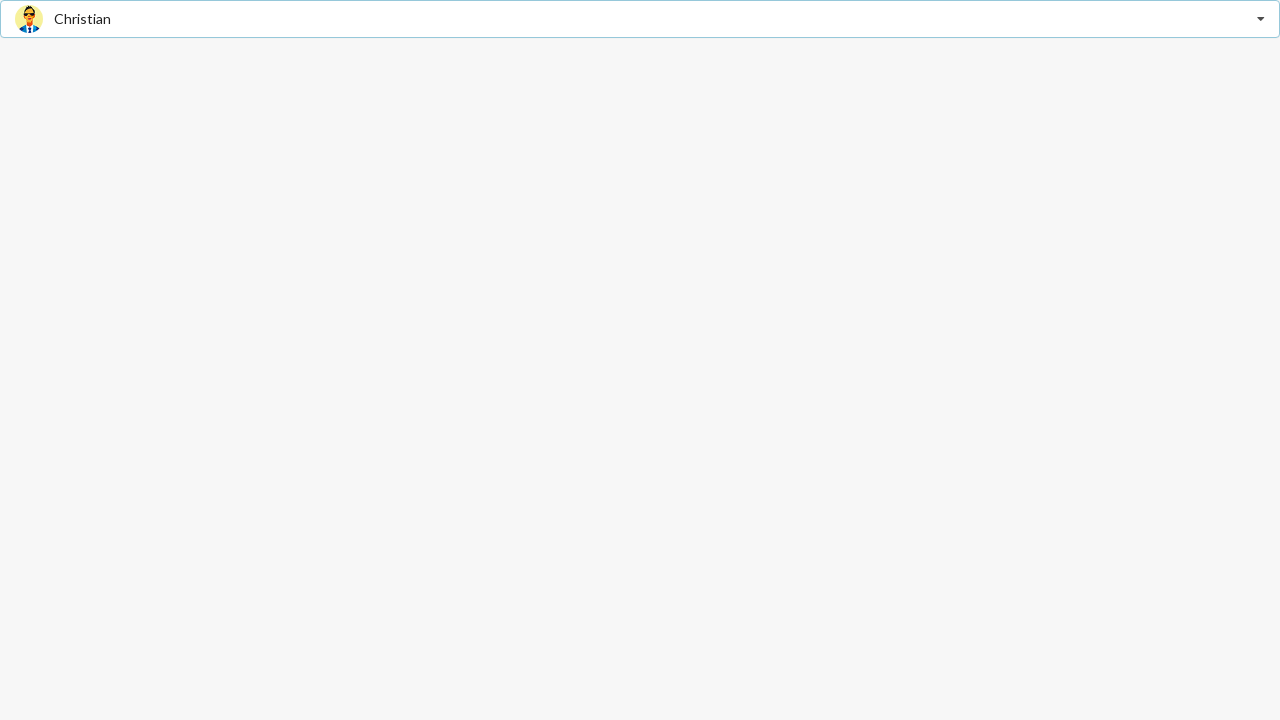

Verified that 'Christian' is selected
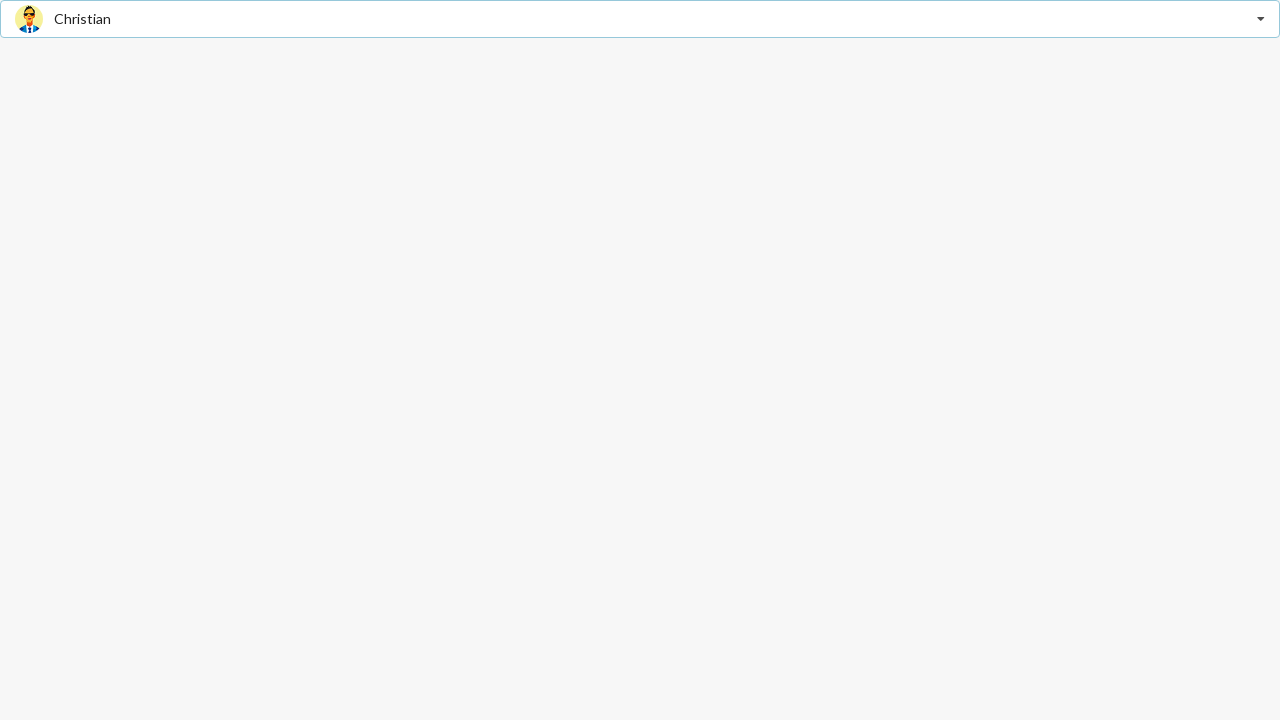

Clicked dropdown icon to open menu at (1261, 19) on i.dropdown
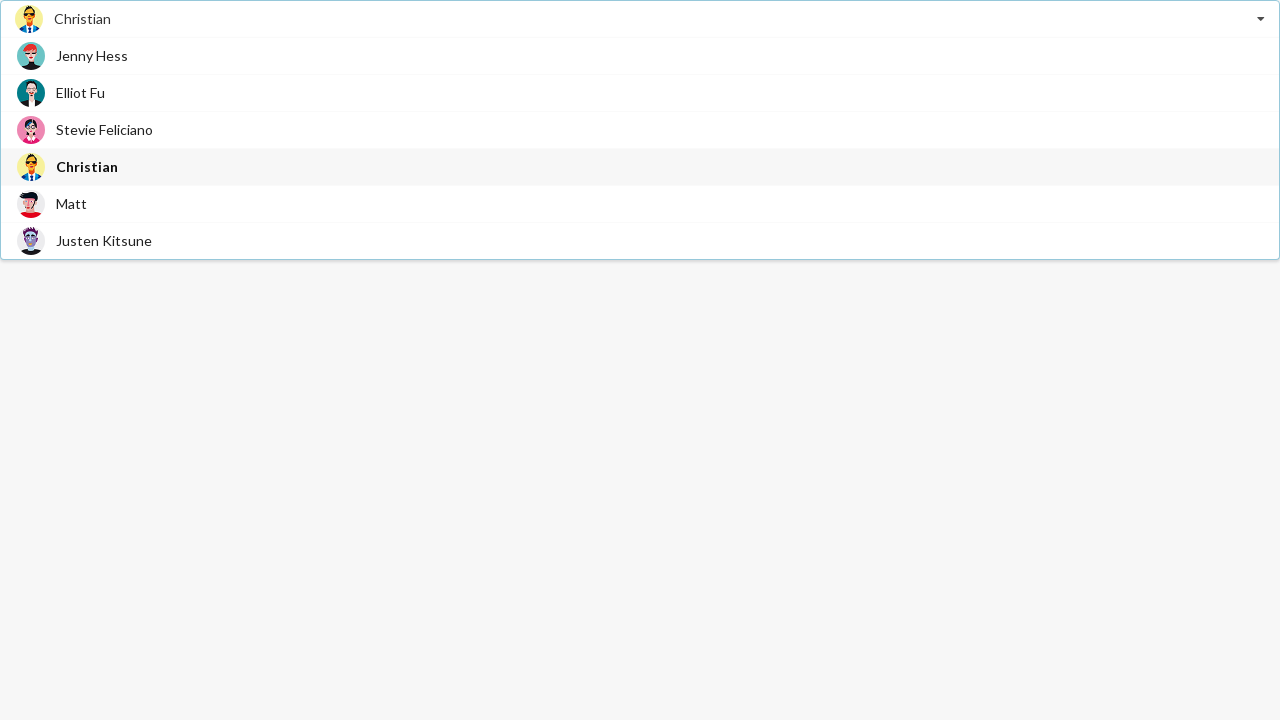

Dropdown menu items became visible
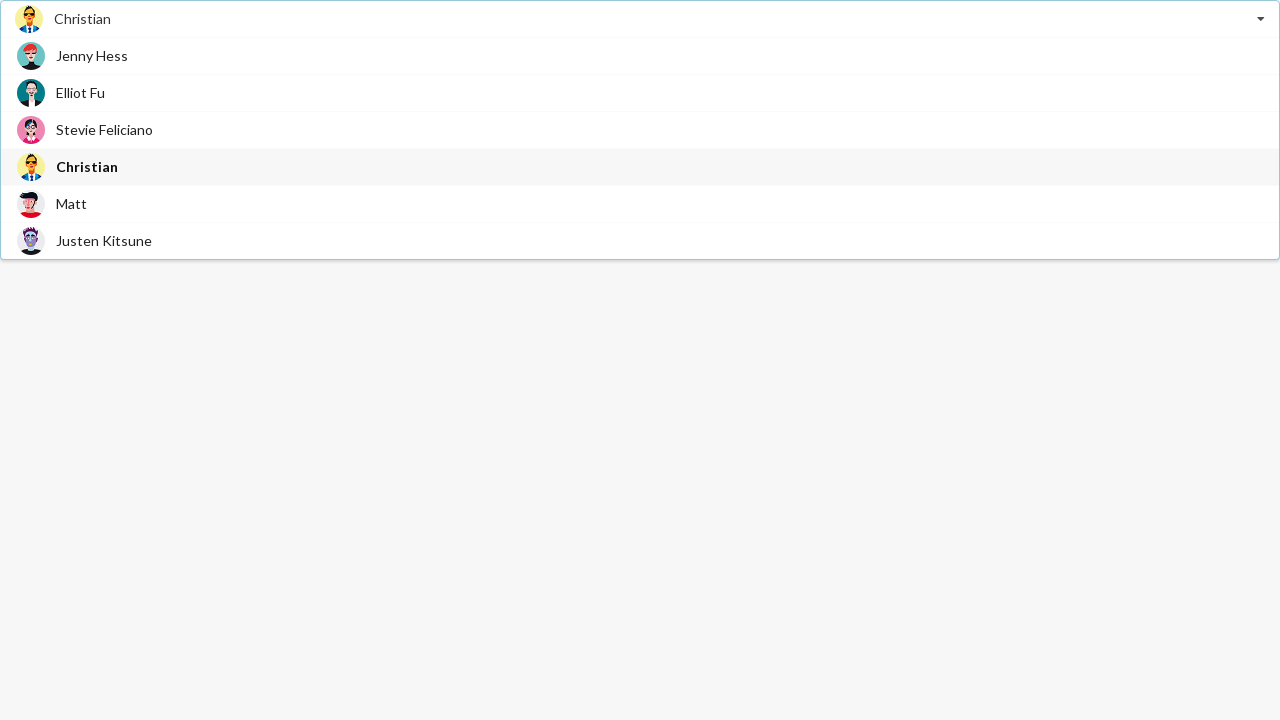

Selected 'Justen Kitsune' from dropdown at (104, 240) on div.item>span.text:has-text('Justen Kitsune')
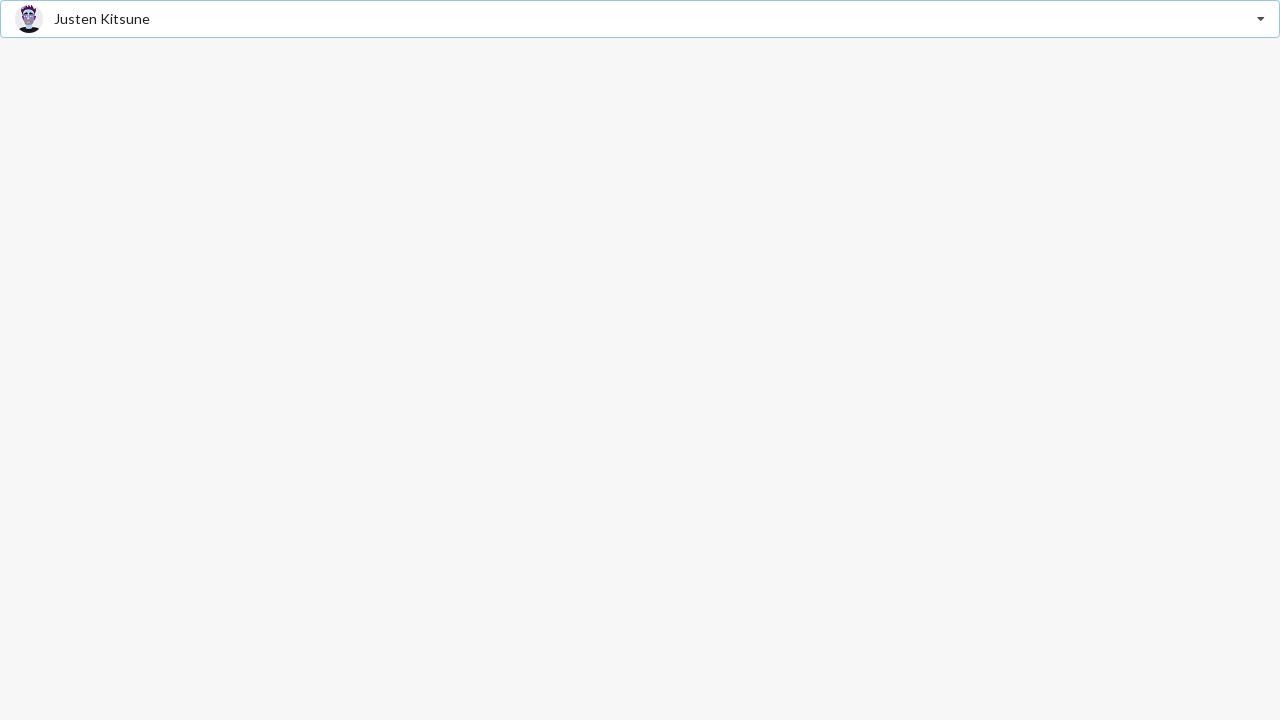

Verified that 'Justen Kitsune' is selected
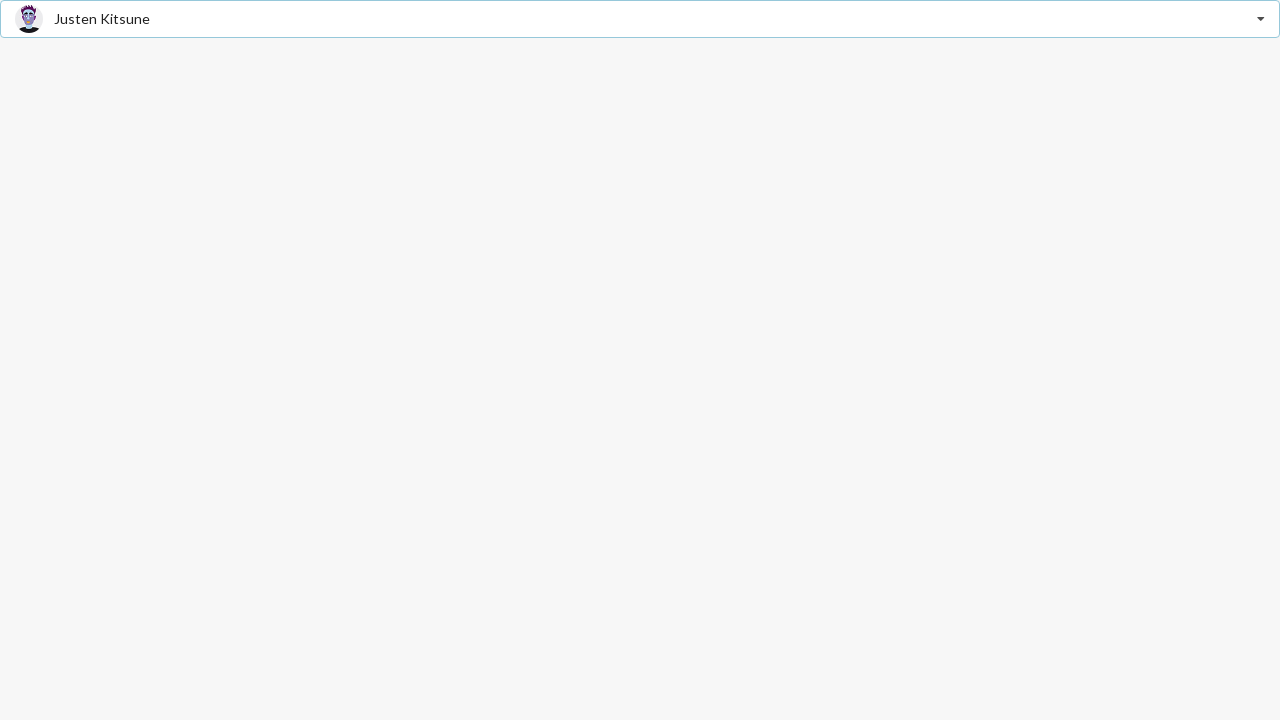

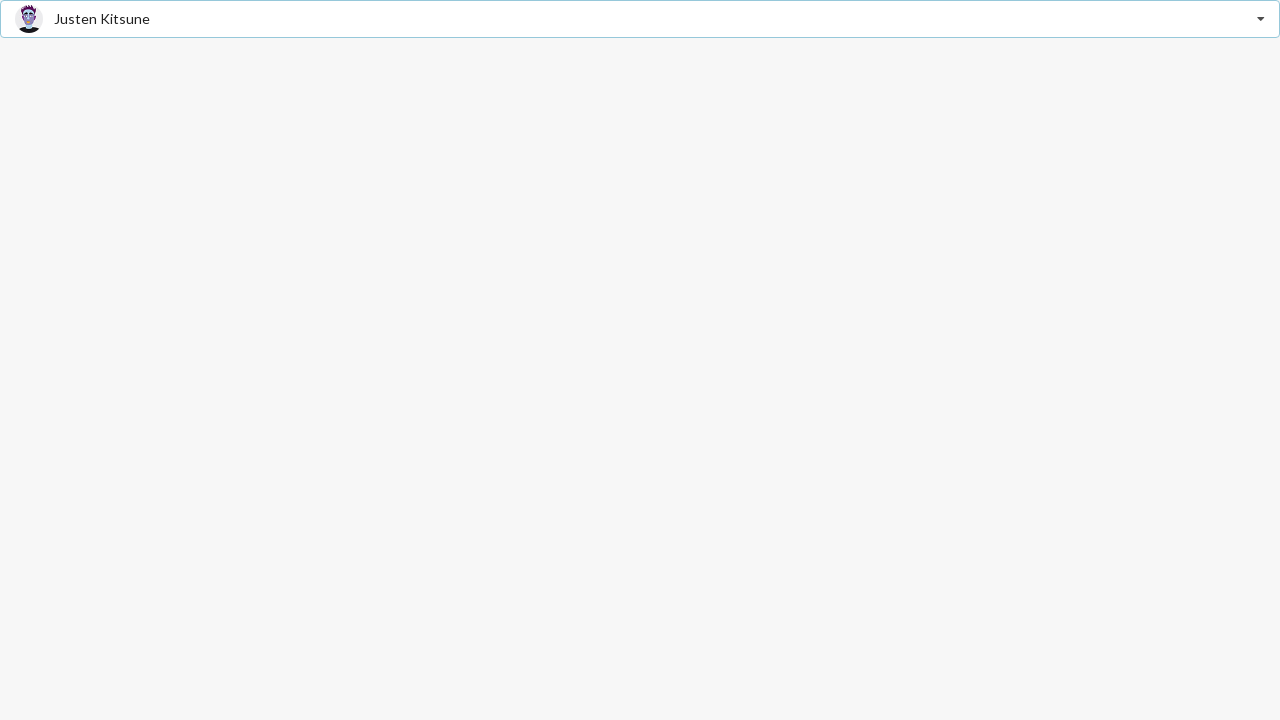